Tests show/hide functionality of a text input field by hiding it, setting its value using JavaScript, and then showing it again

Starting URL: https://rahulshettyacademy.com/AutomationPractice/

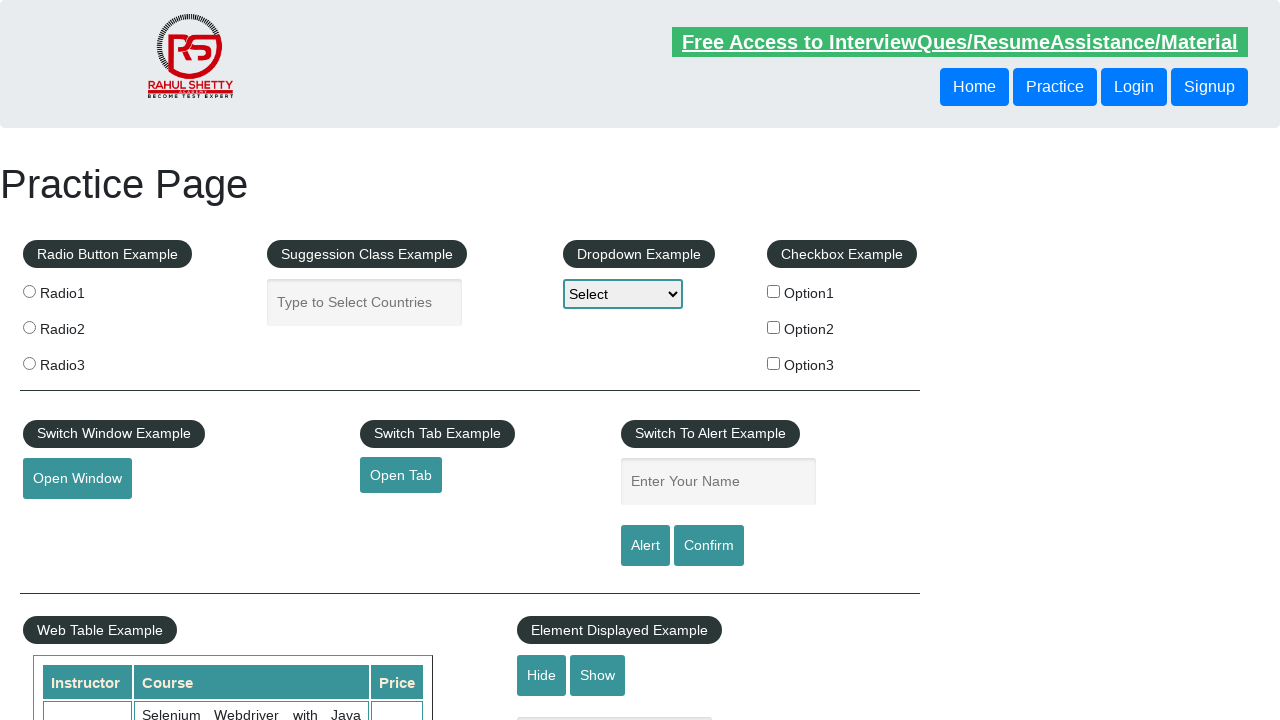

Clicked hide button to hide the text input field at (542, 675) on #hide-textbox
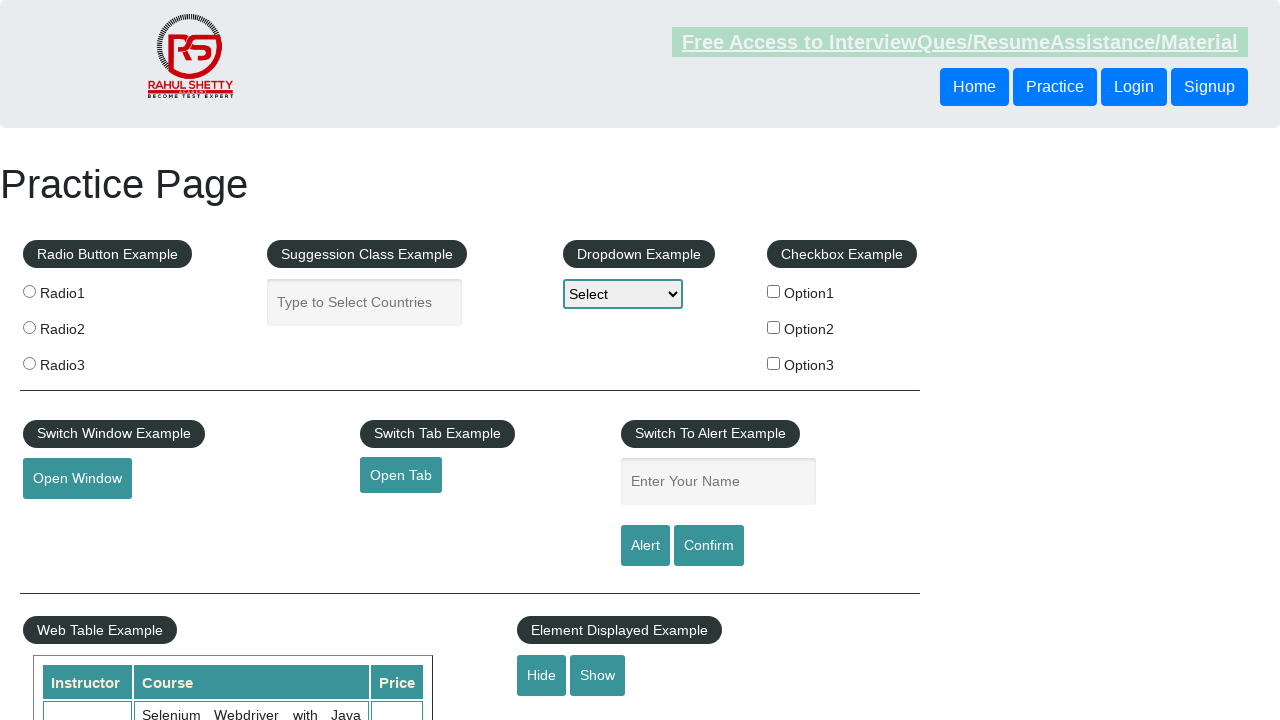

Located the hidden text input field
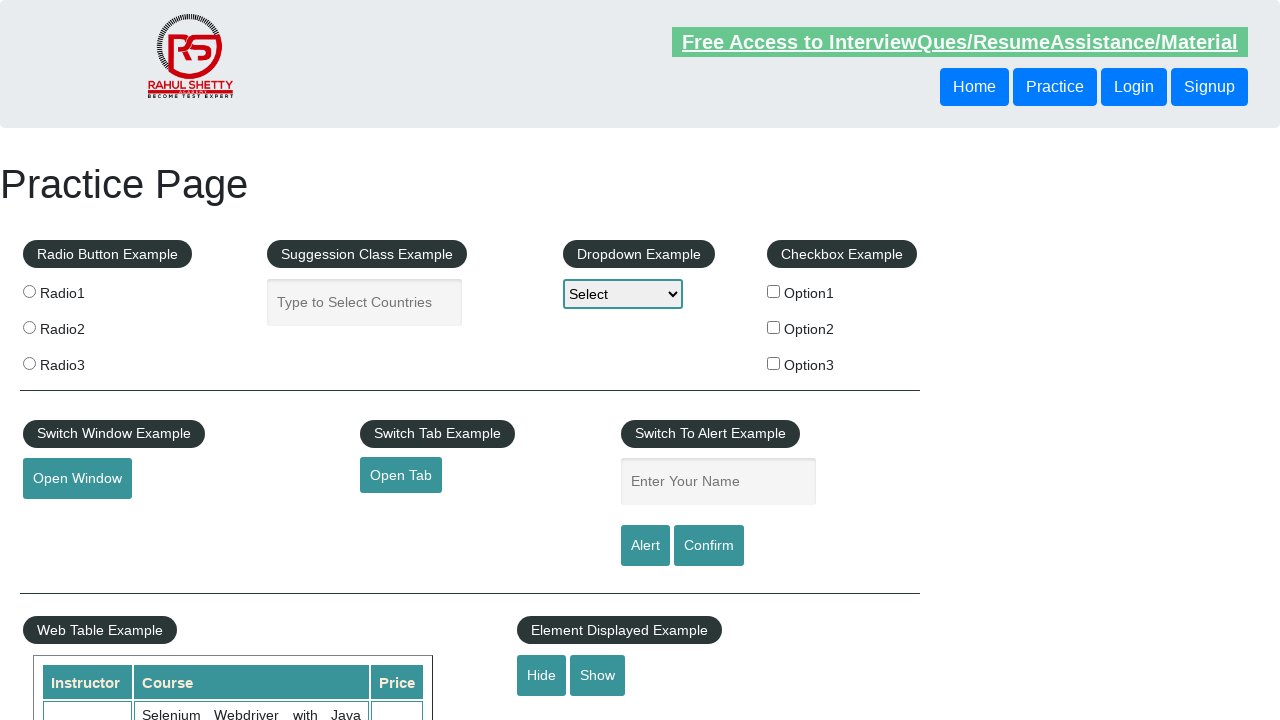

Set hidden text field value to 'shiv' using JavaScript
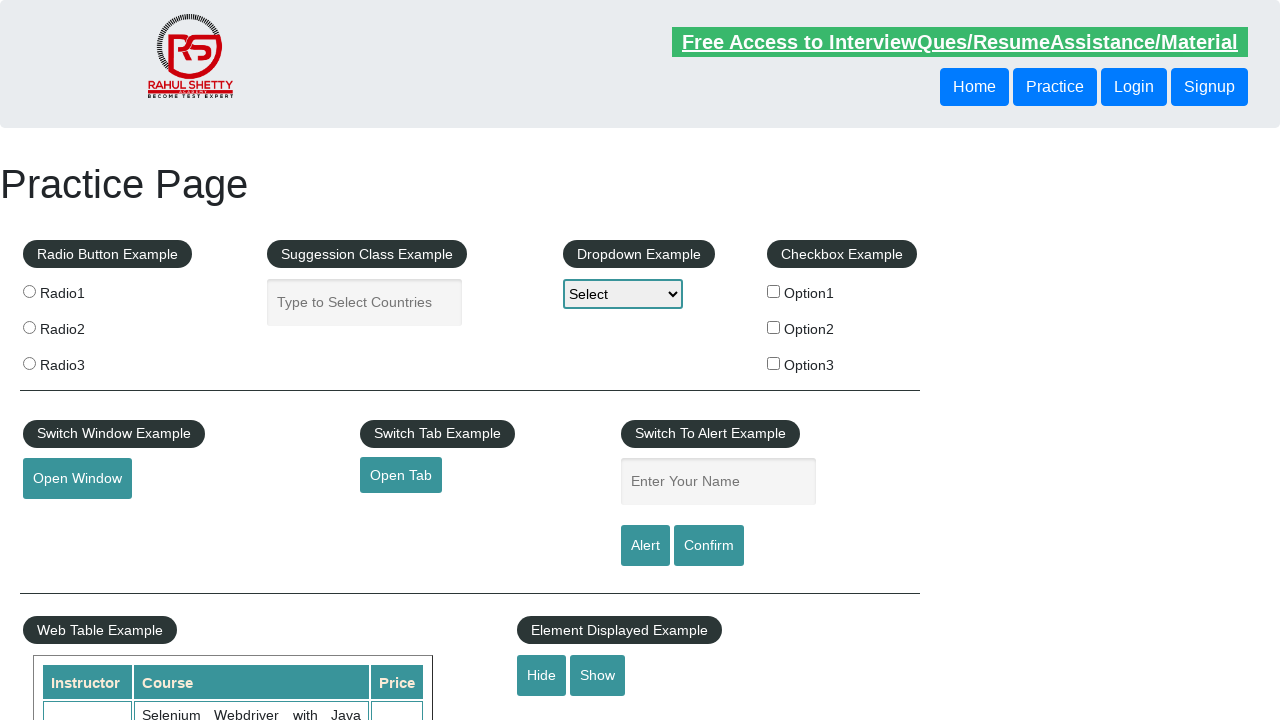

Clicked show button to display the text input field again at (598, 675) on #show-textbox
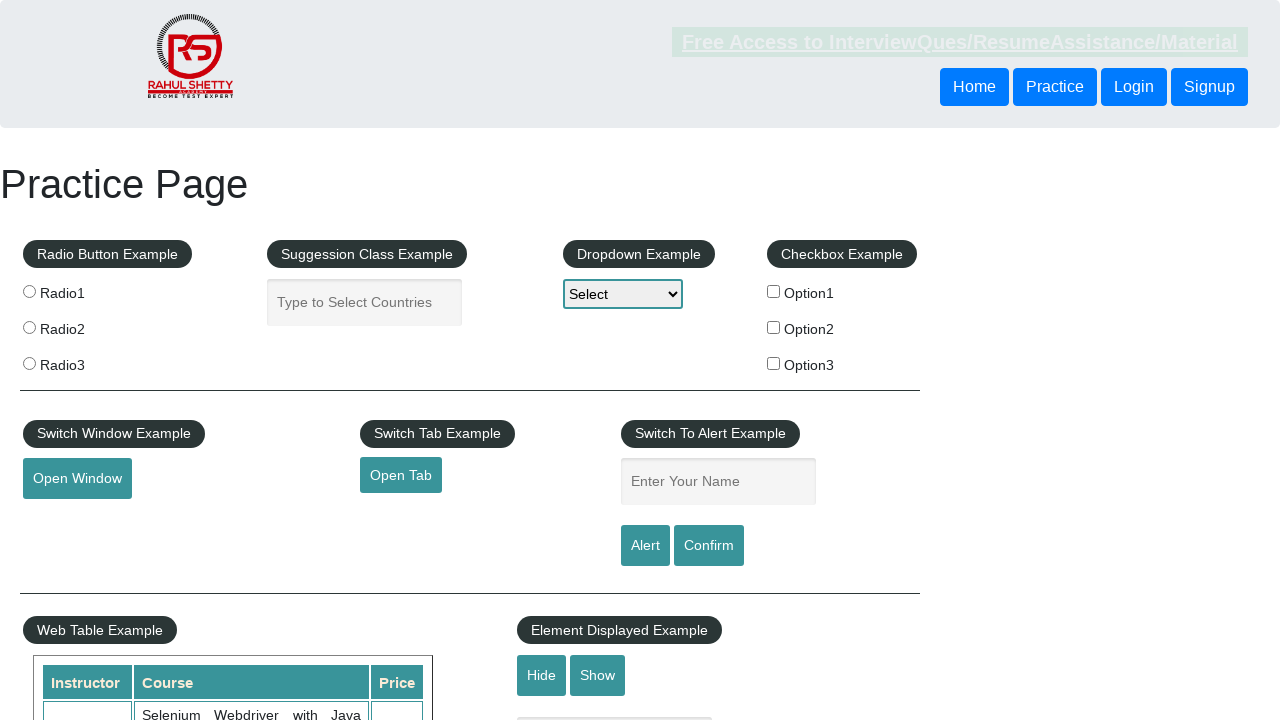

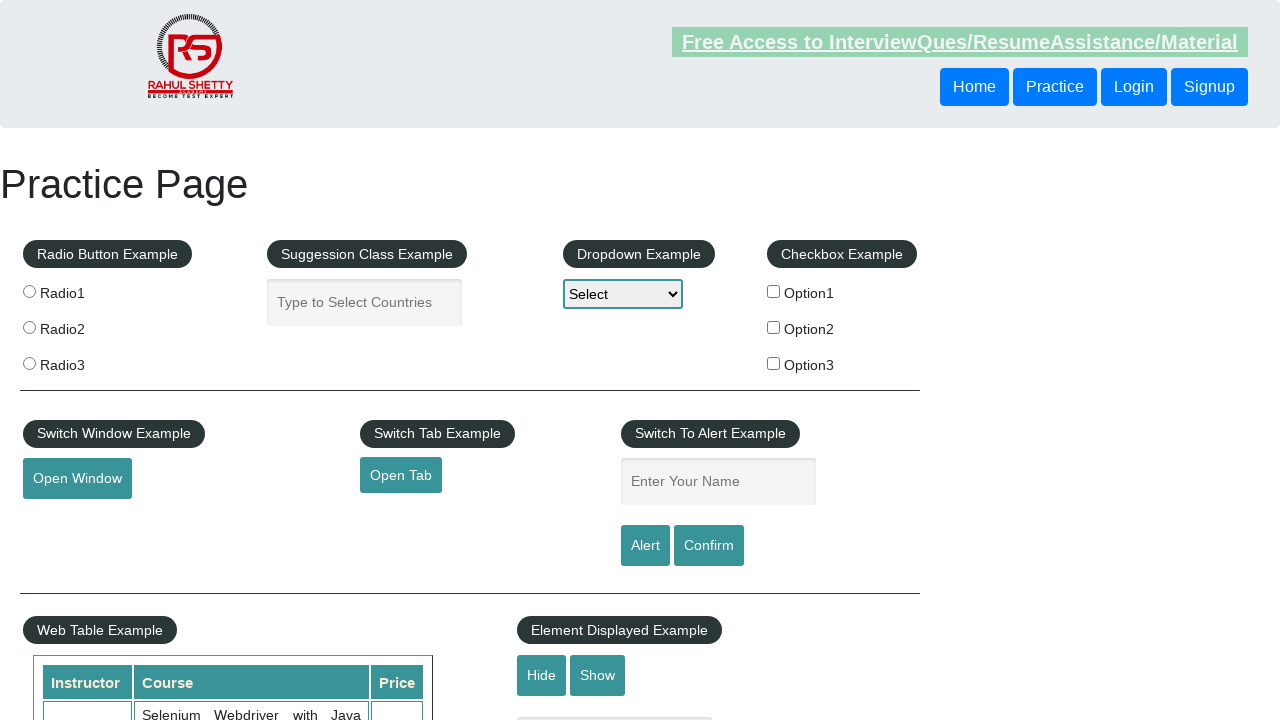